Tests JavaScript scrolling functionality by scrolling to the bottom of the page, then scrolling down 300 pixels, and finally scrolling back up 300 pixels

Starting URL: https://automationexercise.com/

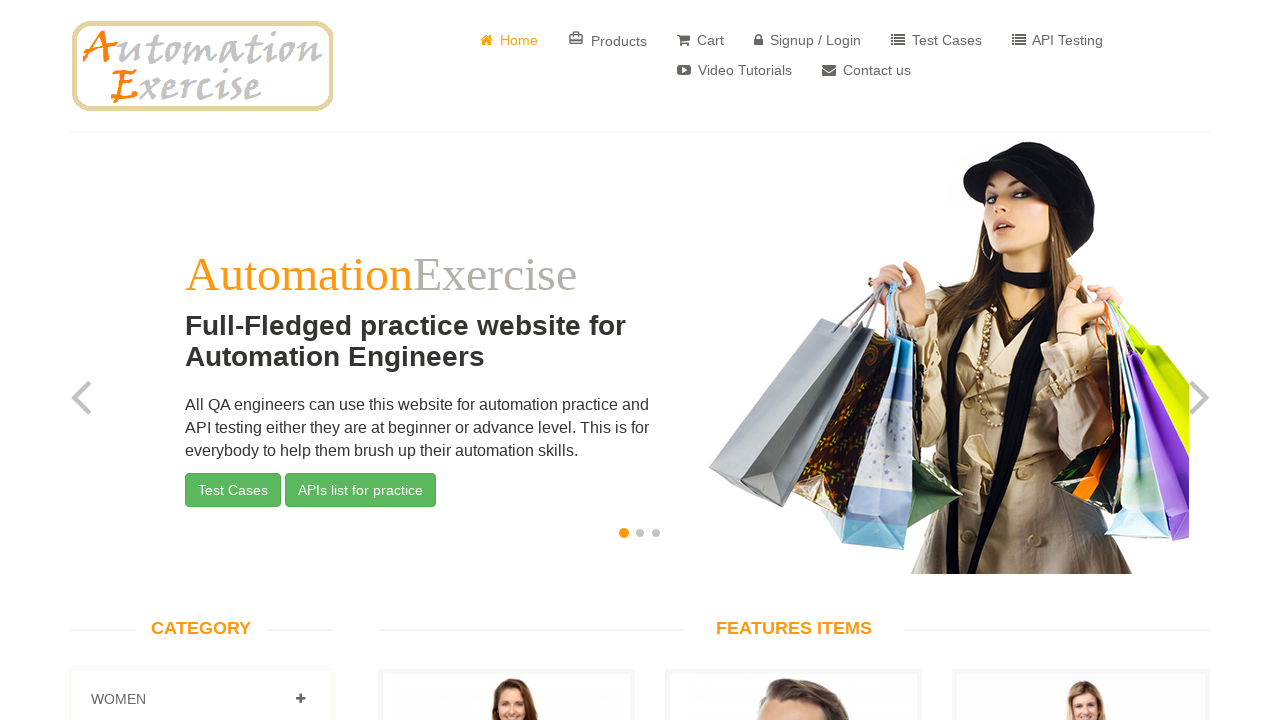

Navigated to https://automationexercise.com/
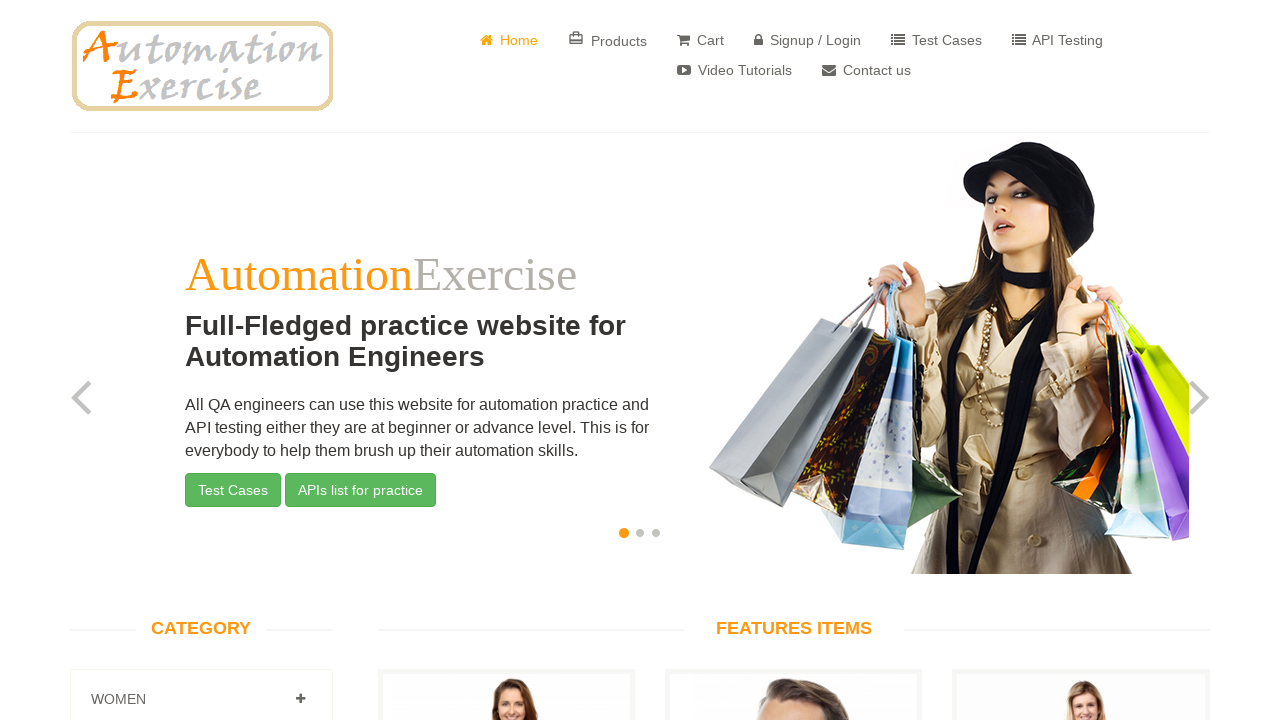

Scrolled to the bottom of the page
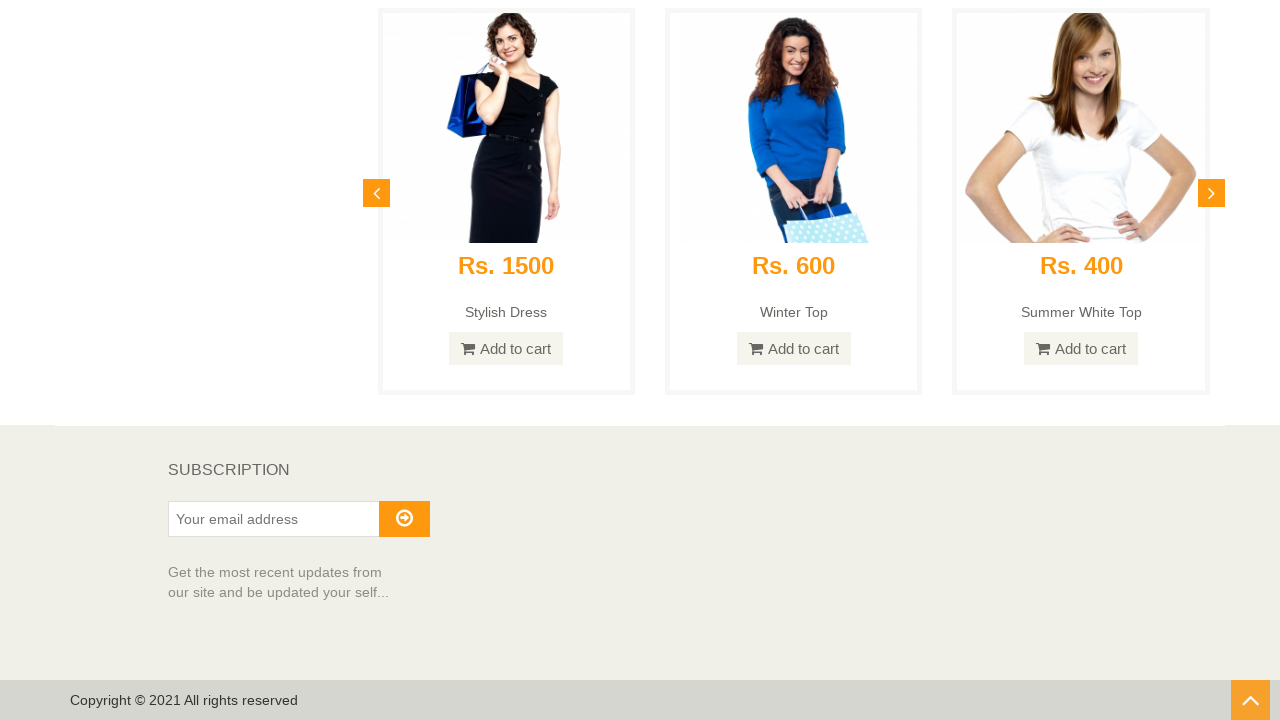

Scrolled down 300 pixels
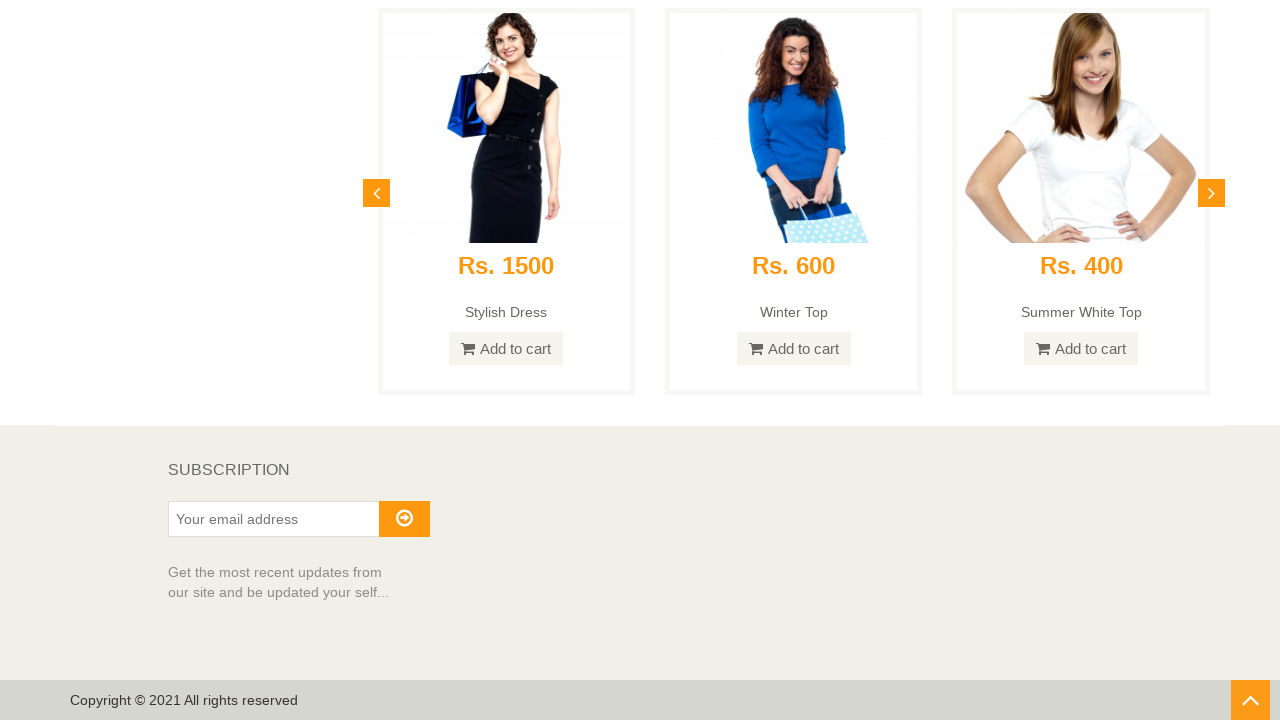

Waited 2000ms to observe scroll position
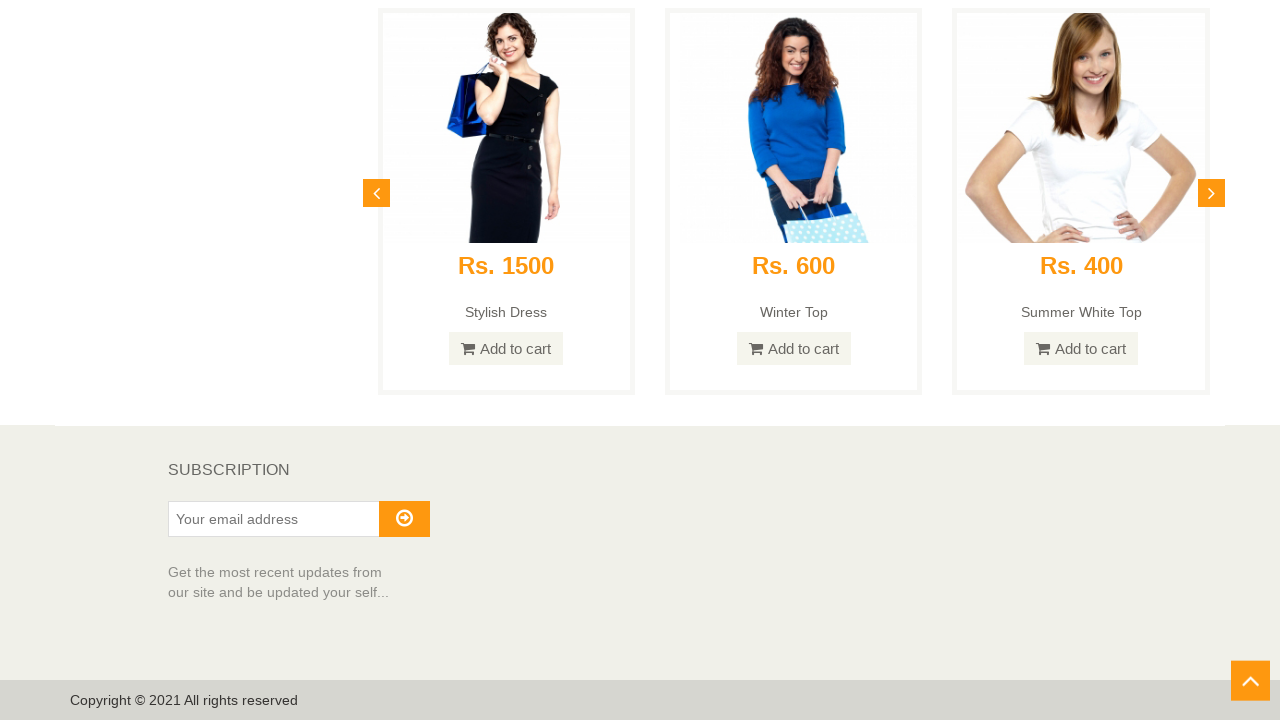

Scrolled back up 300 pixels
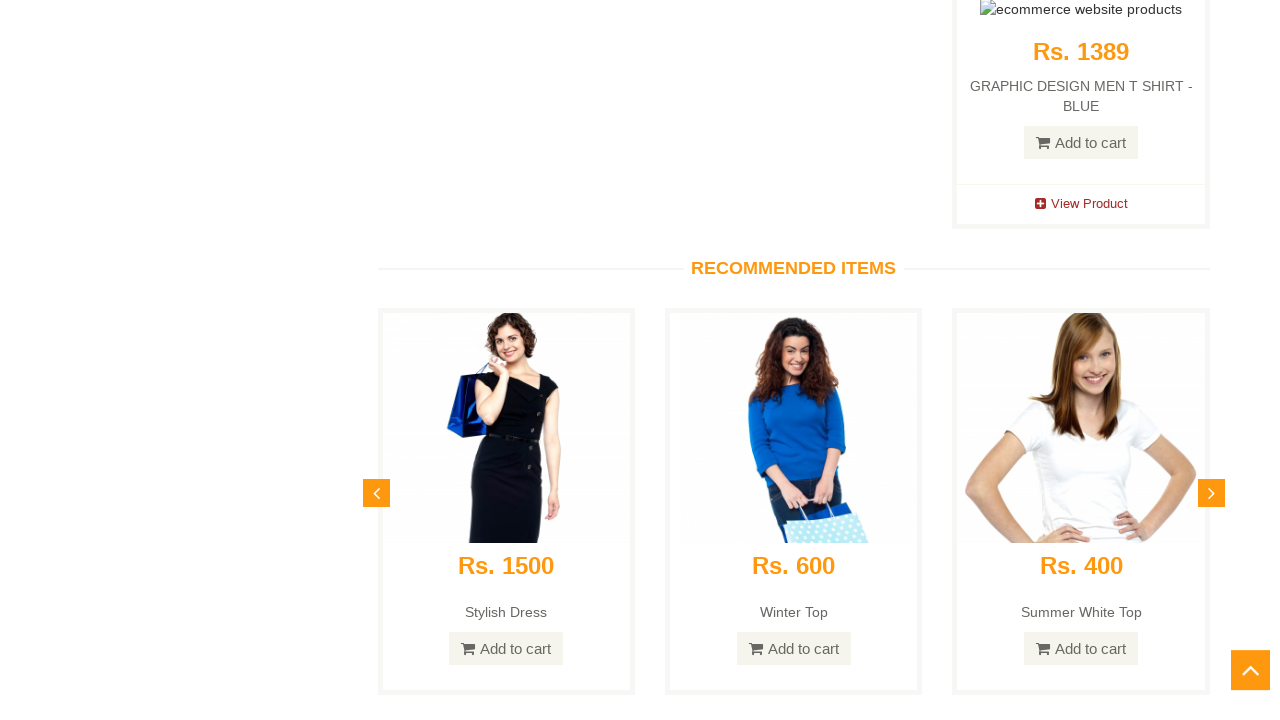

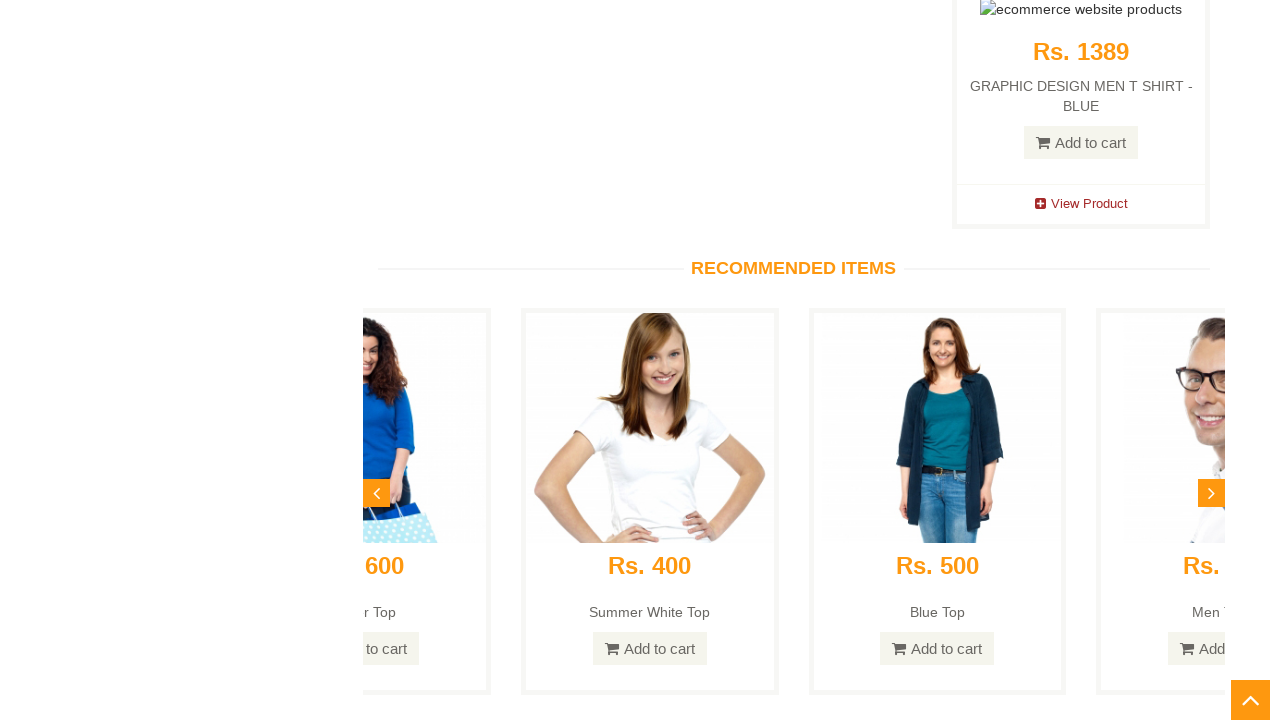